Tests the Palmetto topic coherence web application by entering sample words, submitting the form, and cycling through different coherence measure options (Cv, Cuci, Cumass, Cnpmi, Ca) to verify results are displayed.

Starting URL: http://palmetto.aksw.org/palmetto-webapp/

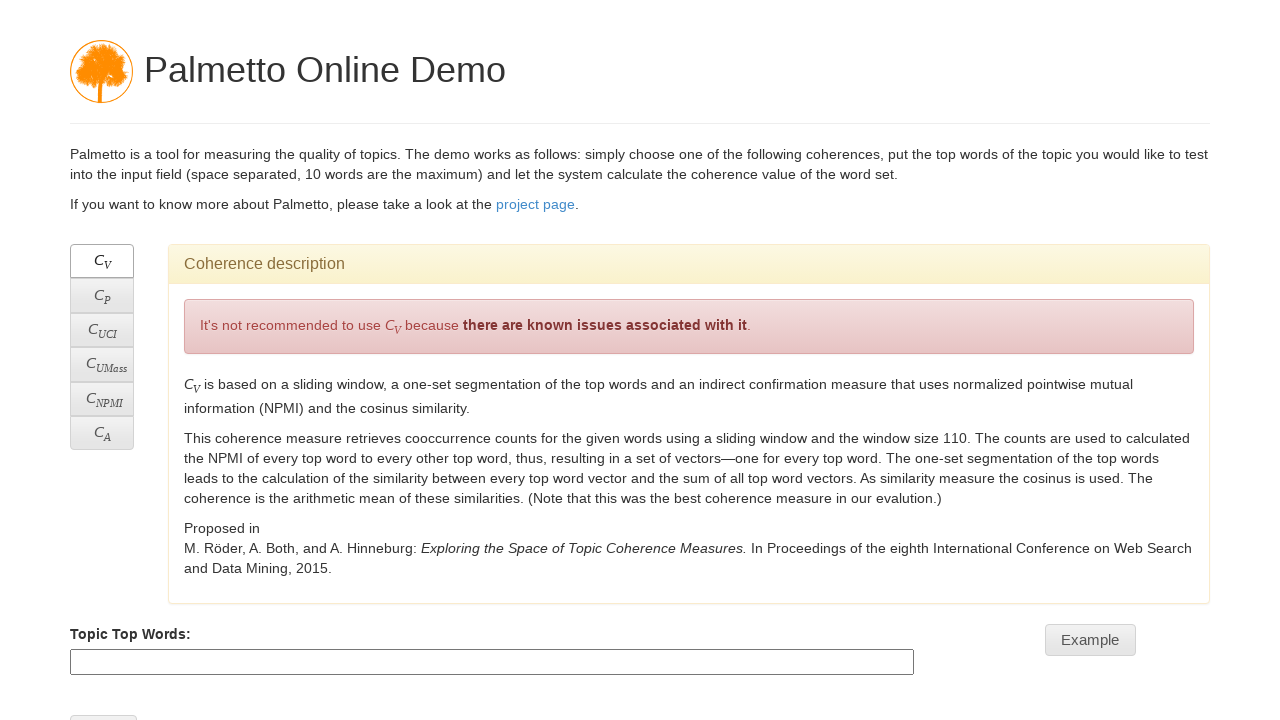

Filled words field with sample terms: 'machine learning algorithm data science' on #words
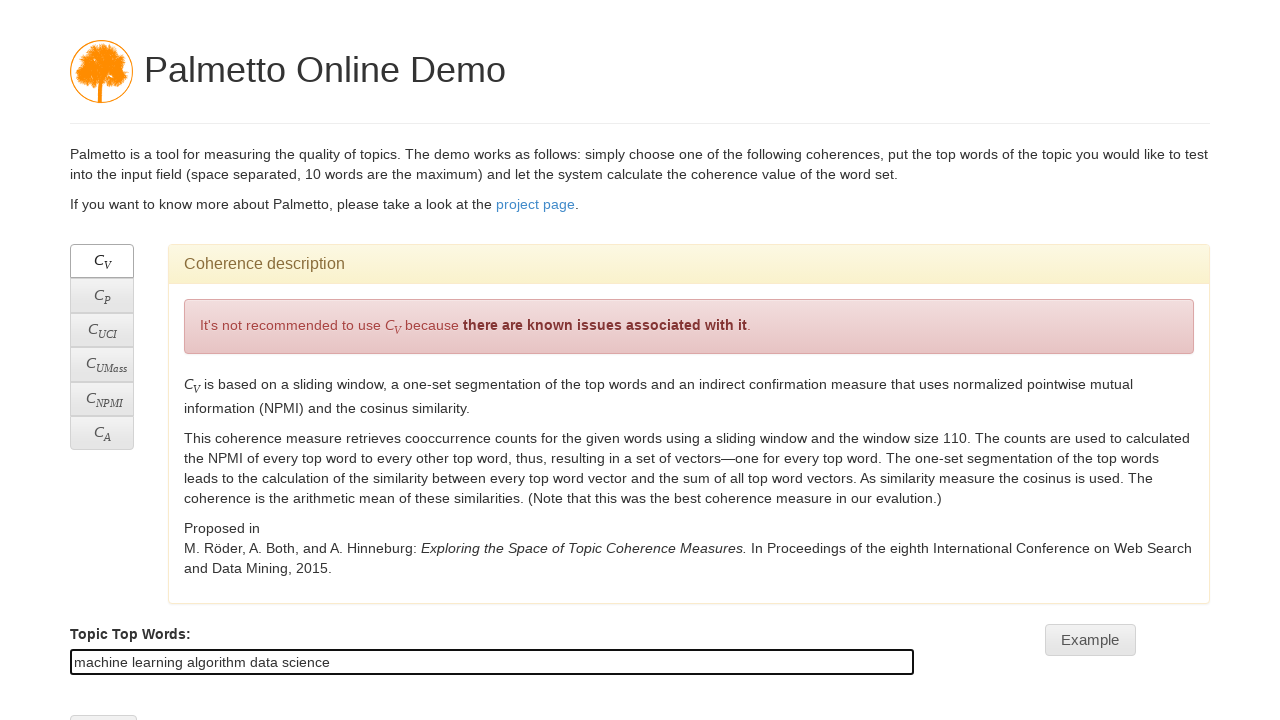

Clicked submit button to calculate initial coherence results at (103, 704) on #submitButton
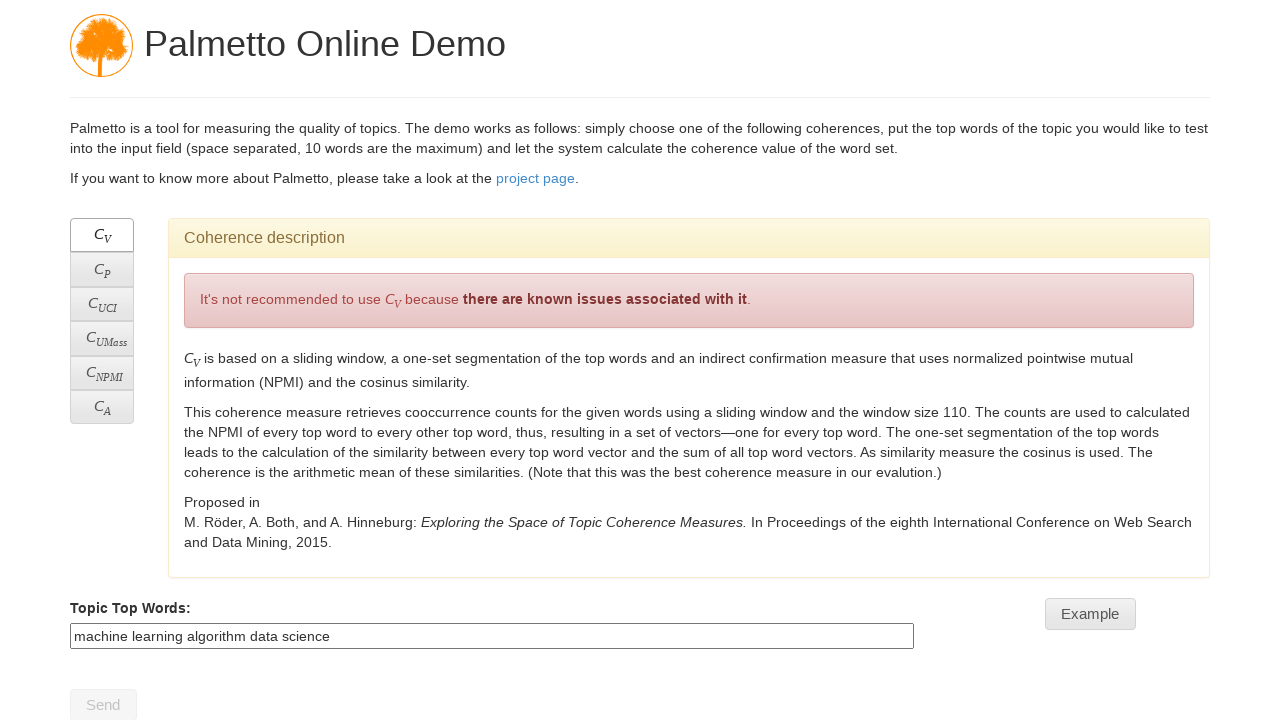

Results table loaded with initial coherence measure
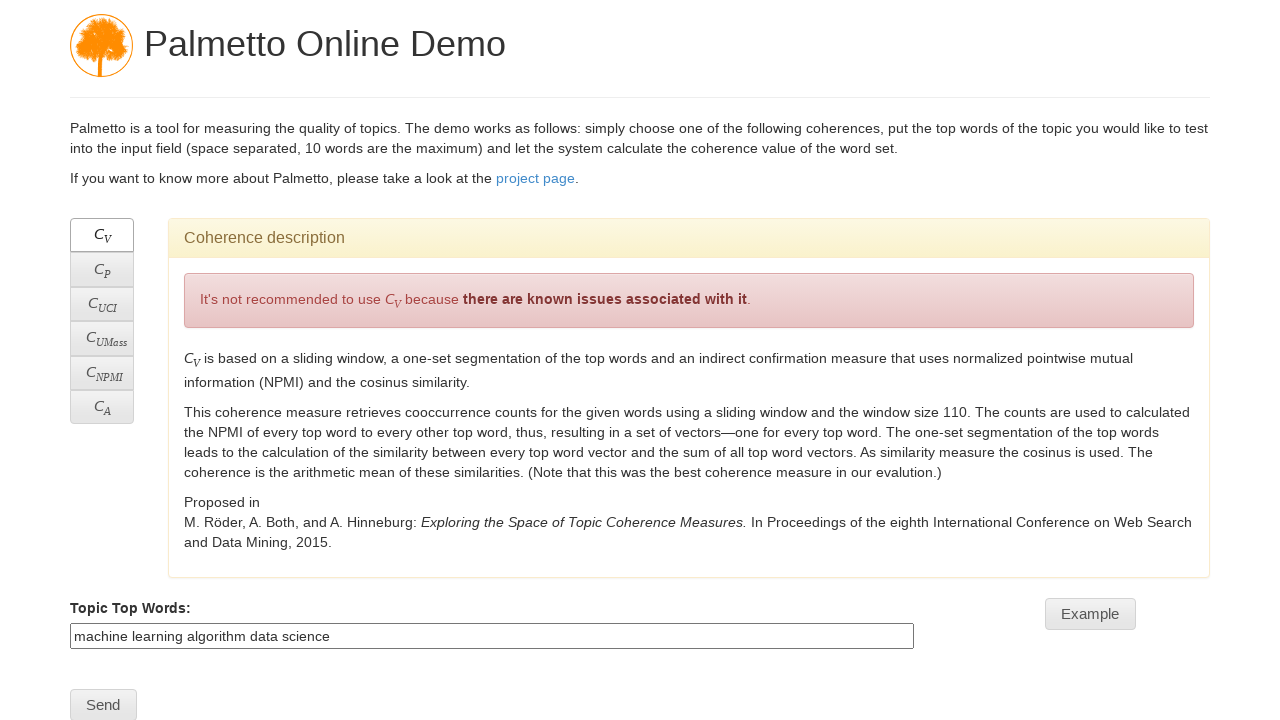

Selected Cv coherence measure option at (99, 268) on xpath=//*[@id="coherence_radio"]/label[2]/span/span
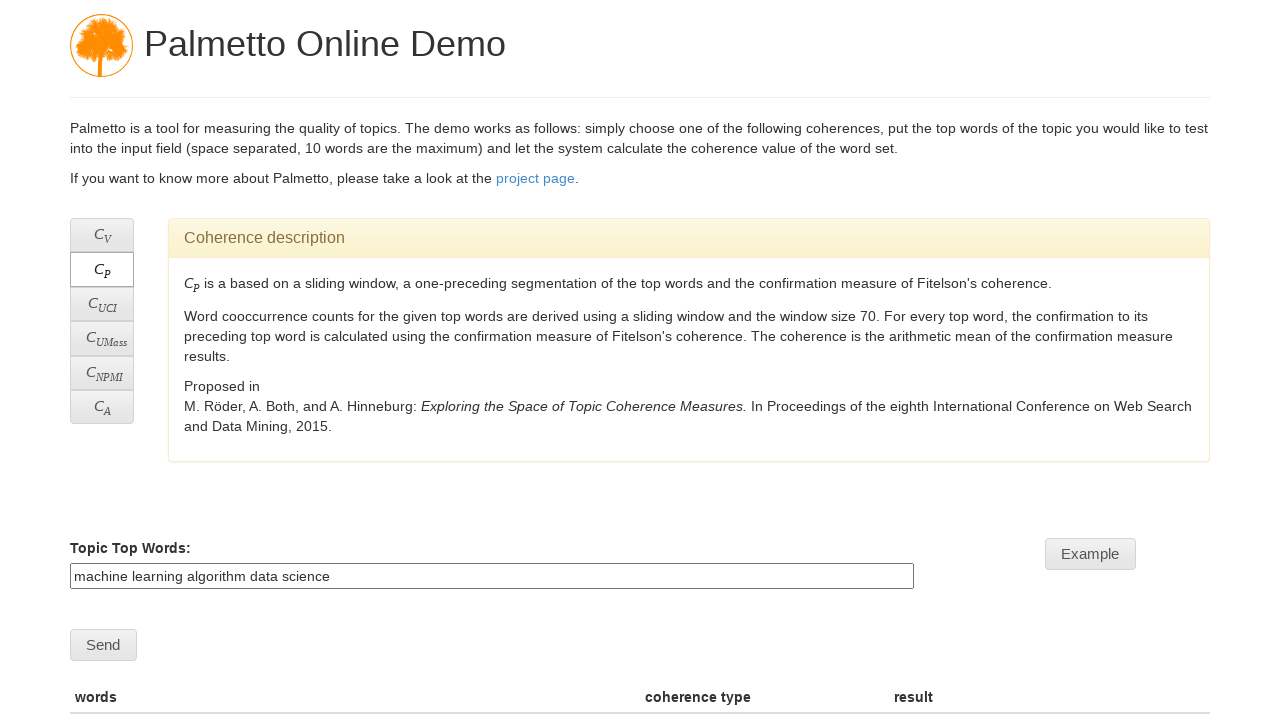

Clicked submit button to calculate Cv coherence results at (103, 645) on #submitButton
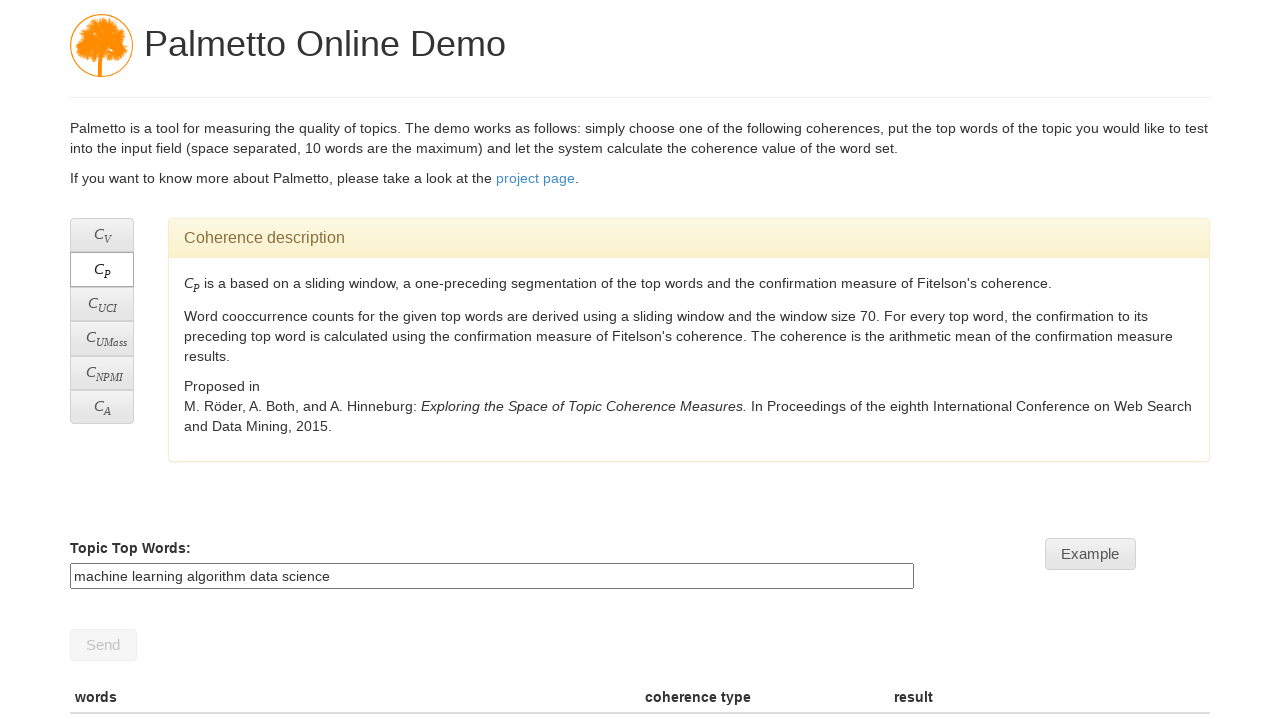

Cv coherence results displayed in table row 2
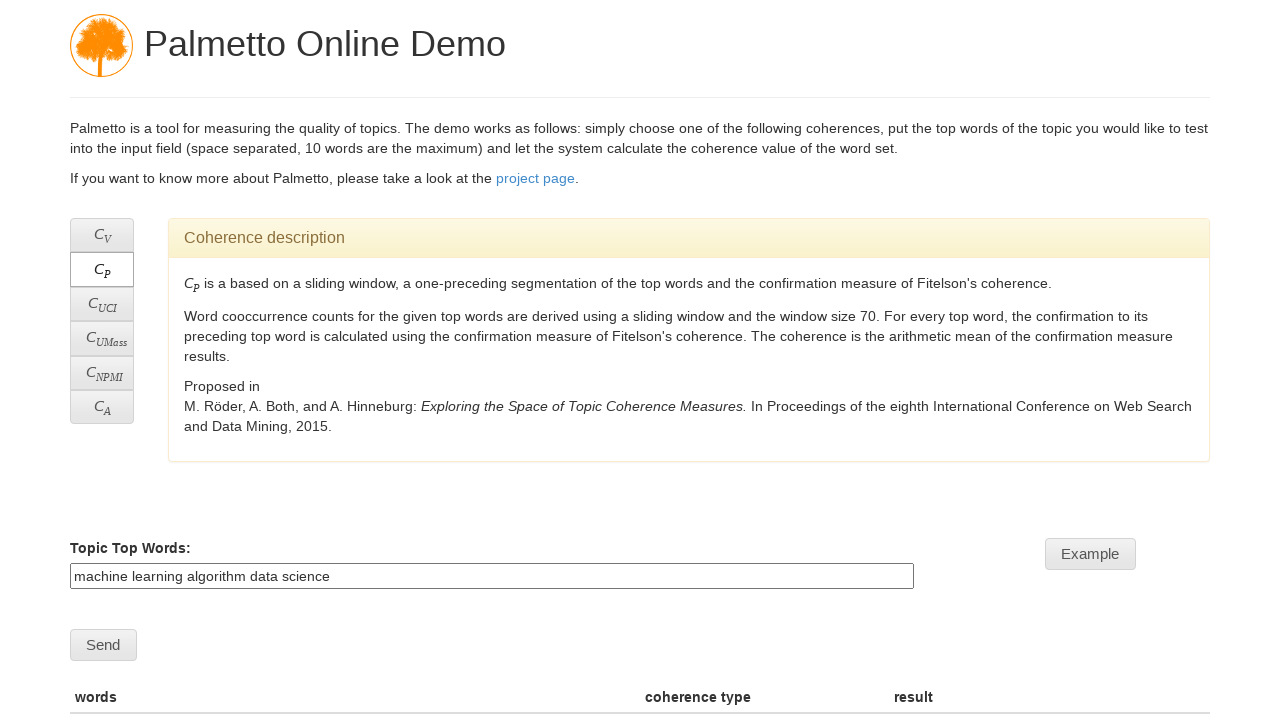

Selected Cuci coherence measure option at (93, 302) on xpath=//*[@id="coherence_radio"]/label[3]/span/span
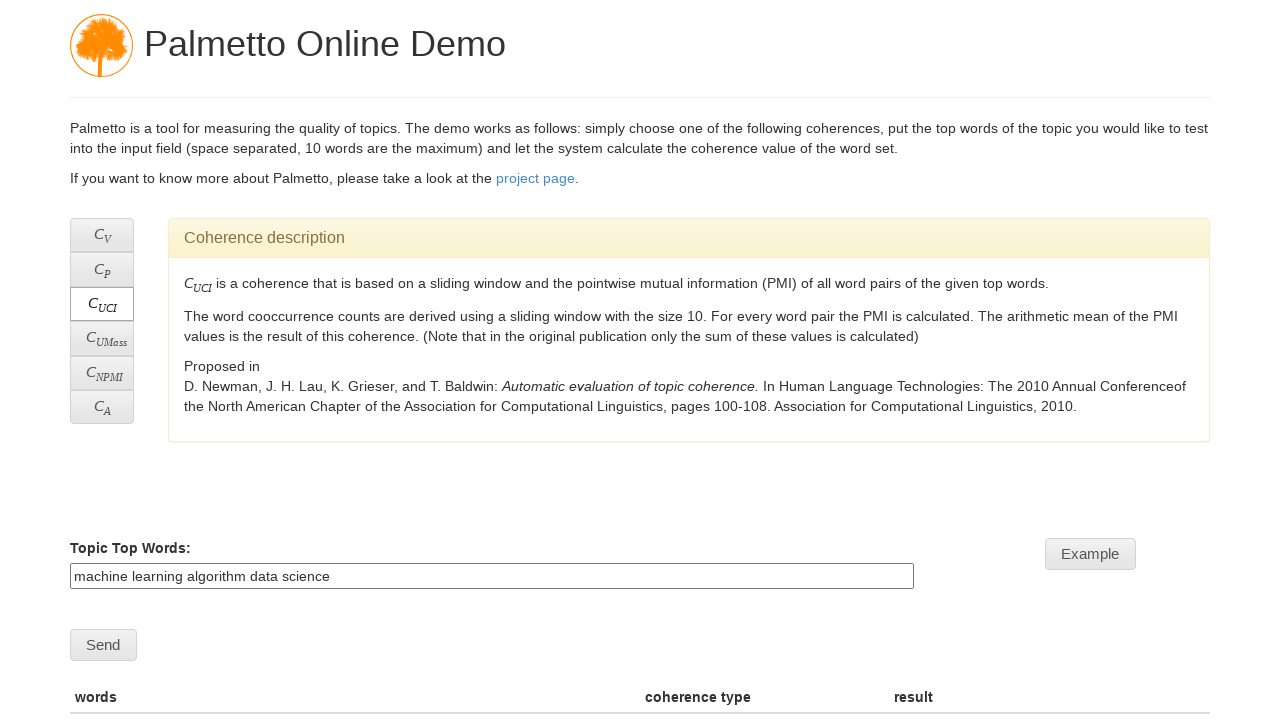

Clicked submit button to calculate Cuci coherence results at (103, 645) on #submitButton
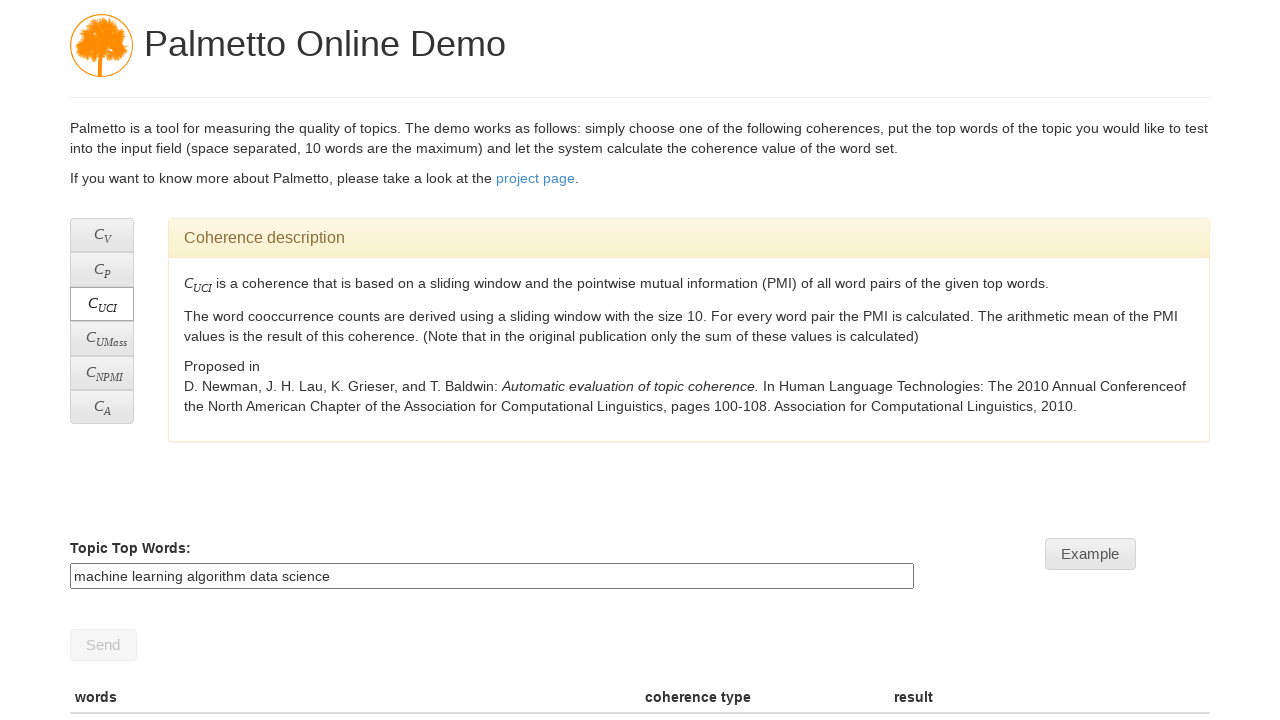

Cuci coherence results displayed in table row 3
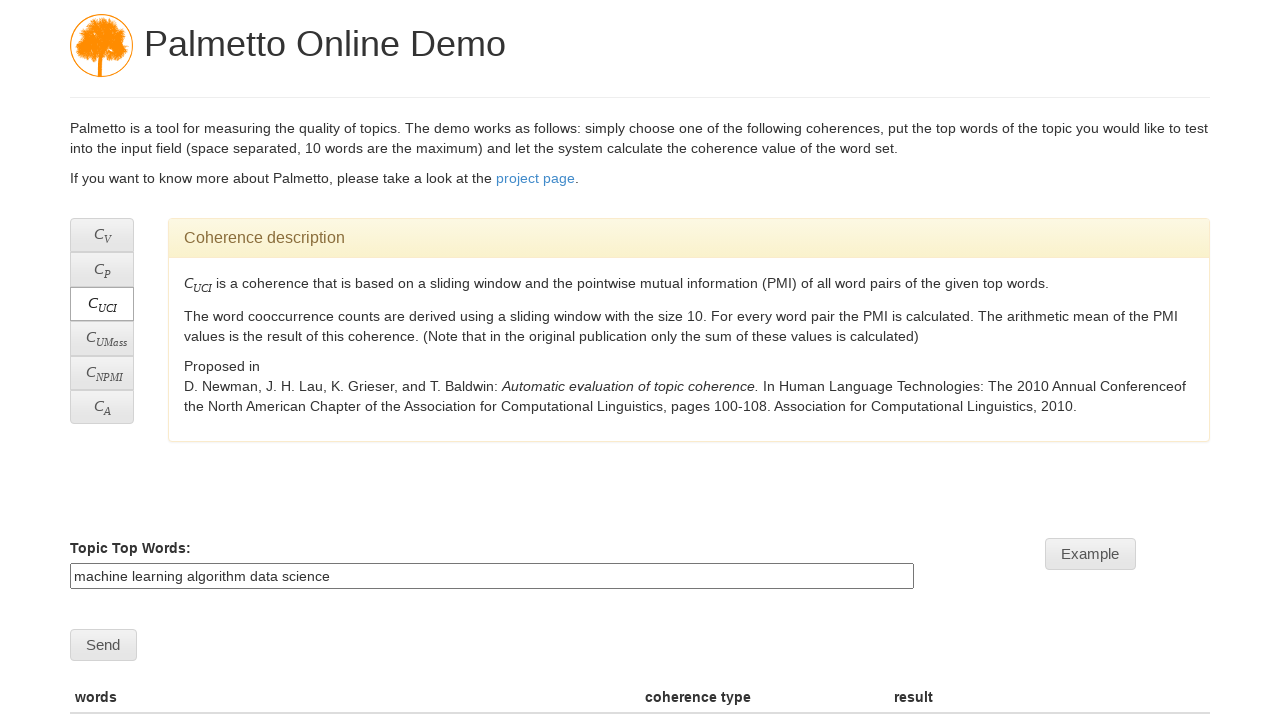

Selected Cumass coherence measure option at (91, 337) on xpath=//*[@id="coherence_radio"]/label[4]/span/span
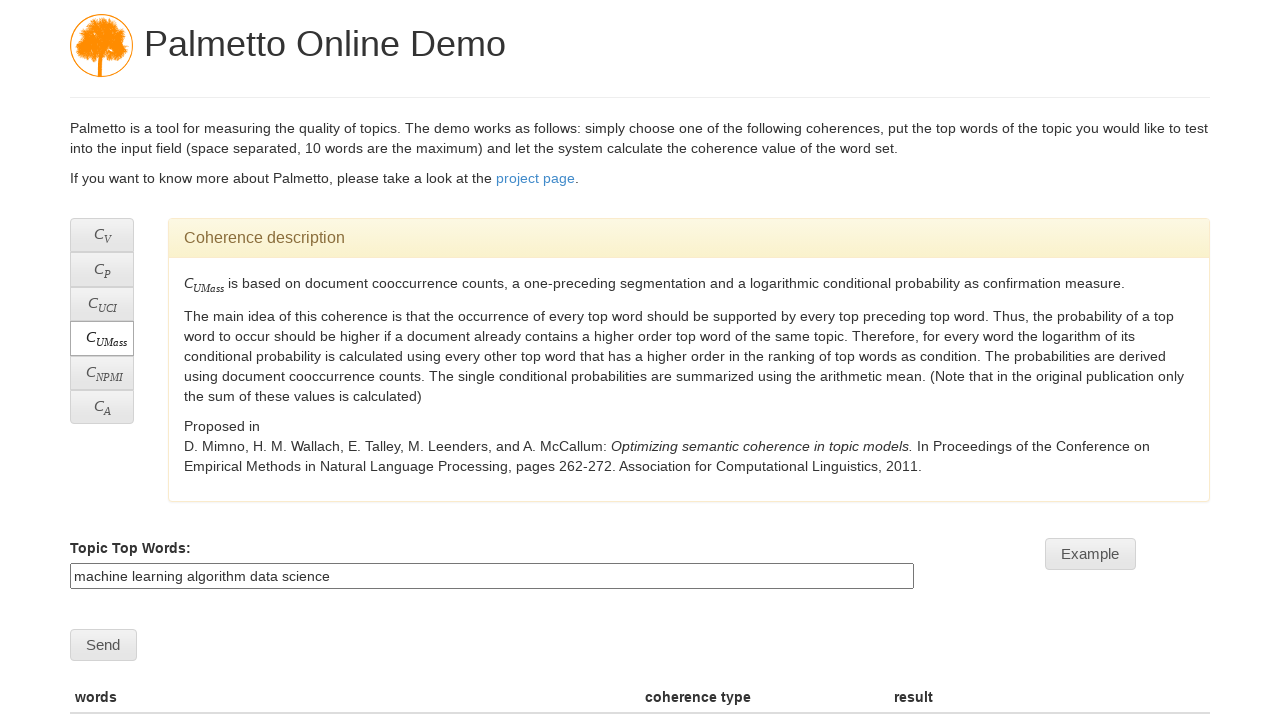

Clicked submit button to calculate Cumass coherence results at (103, 645) on #submitButton
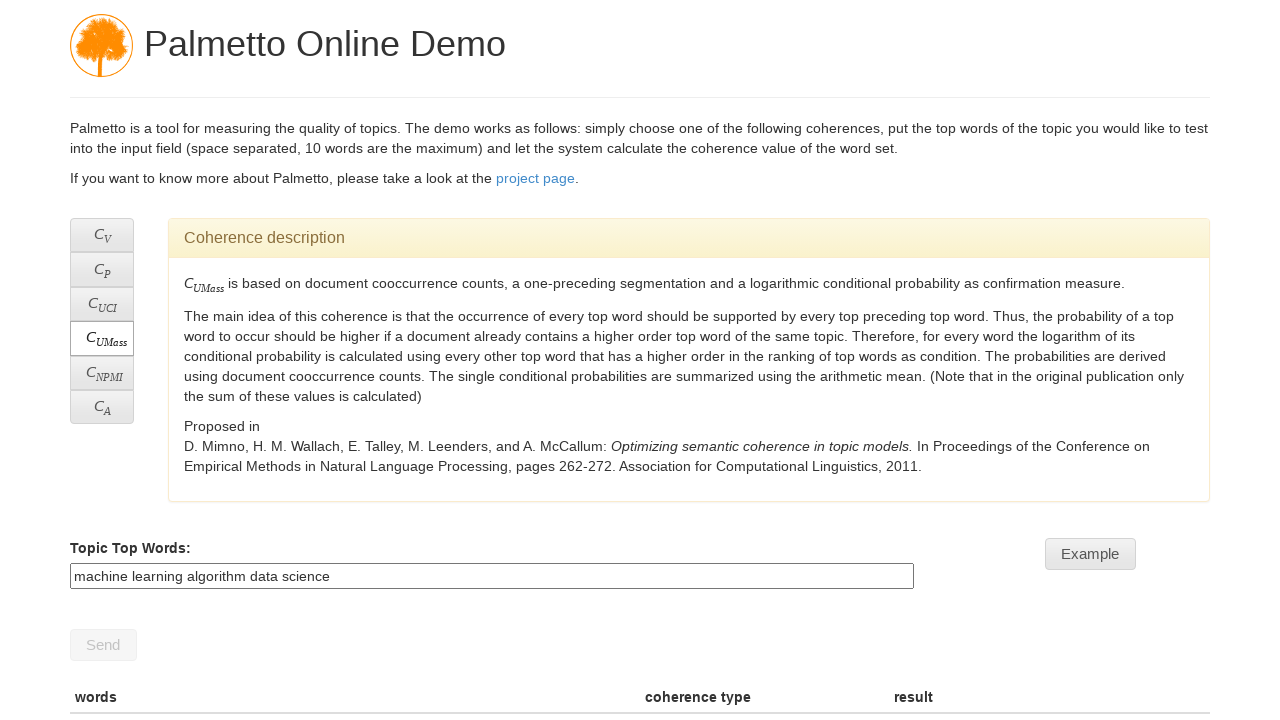

Cumass coherence results displayed in table row 4
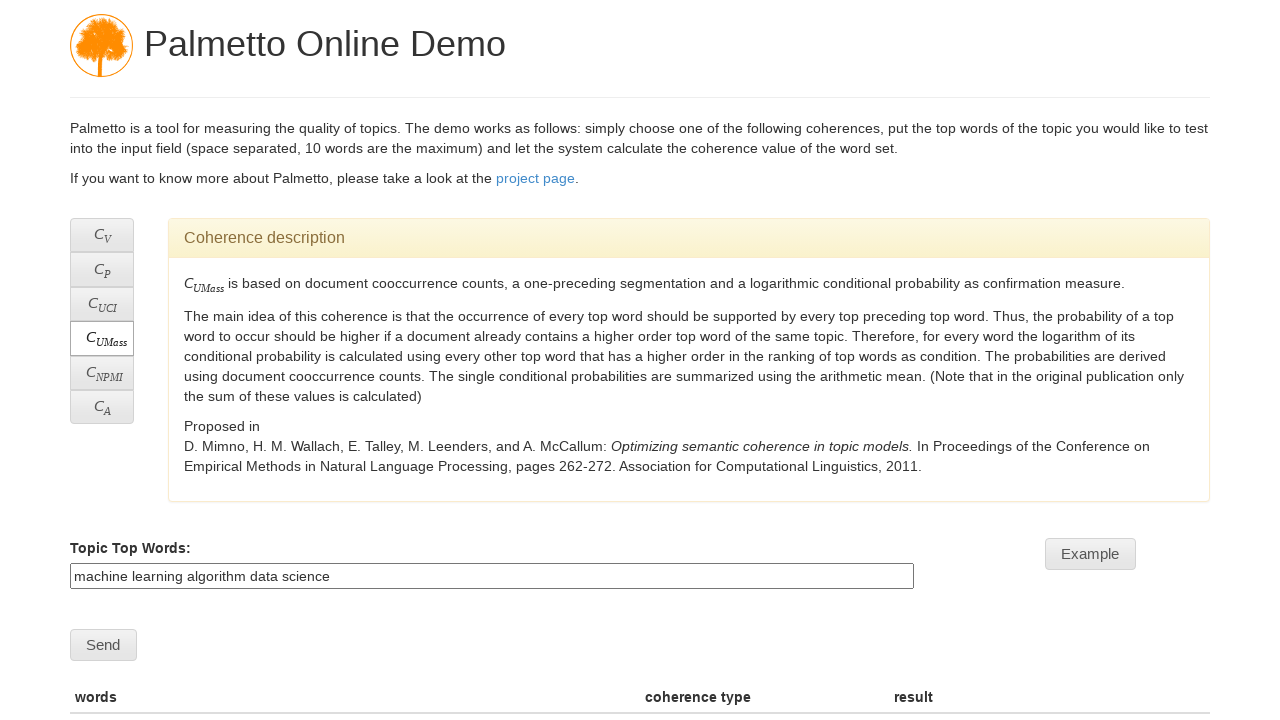

Selected Cnpmi coherence measure option at (91, 371) on xpath=//*[@id="coherence_radio"]/label[5]/span/span
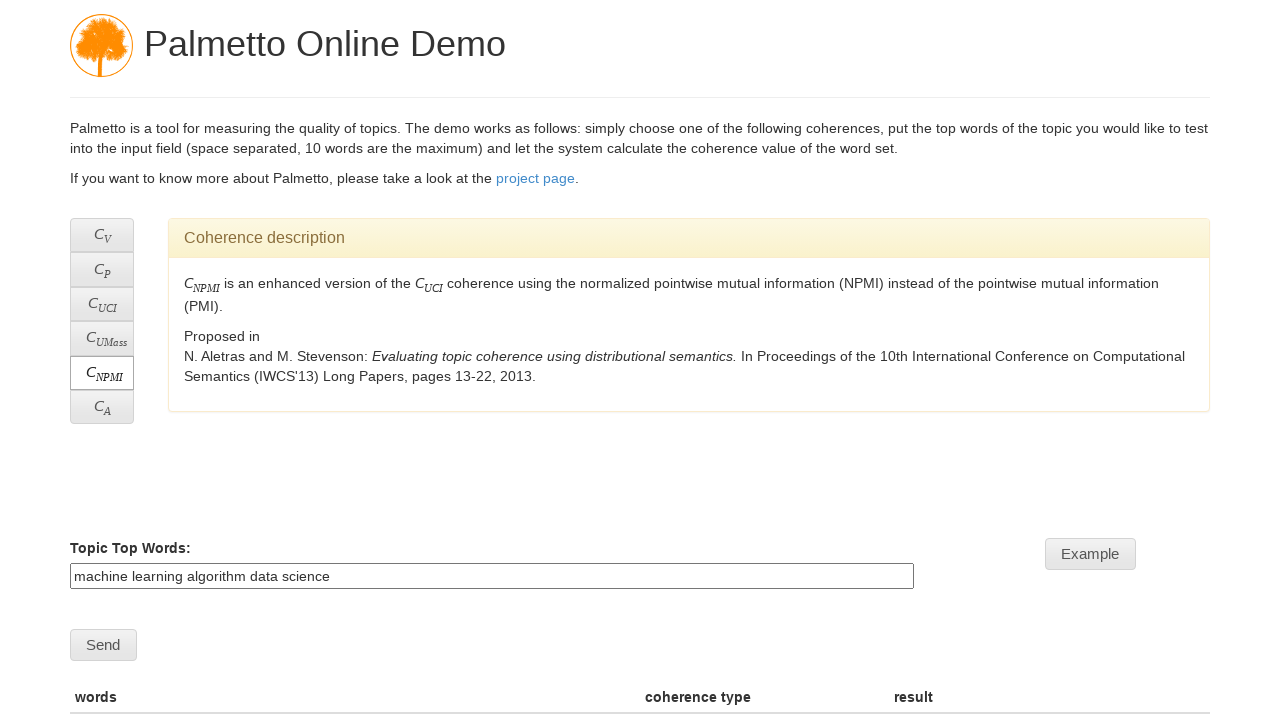

Clicked submit button to calculate Cnpmi coherence results at (103, 645) on #submitButton
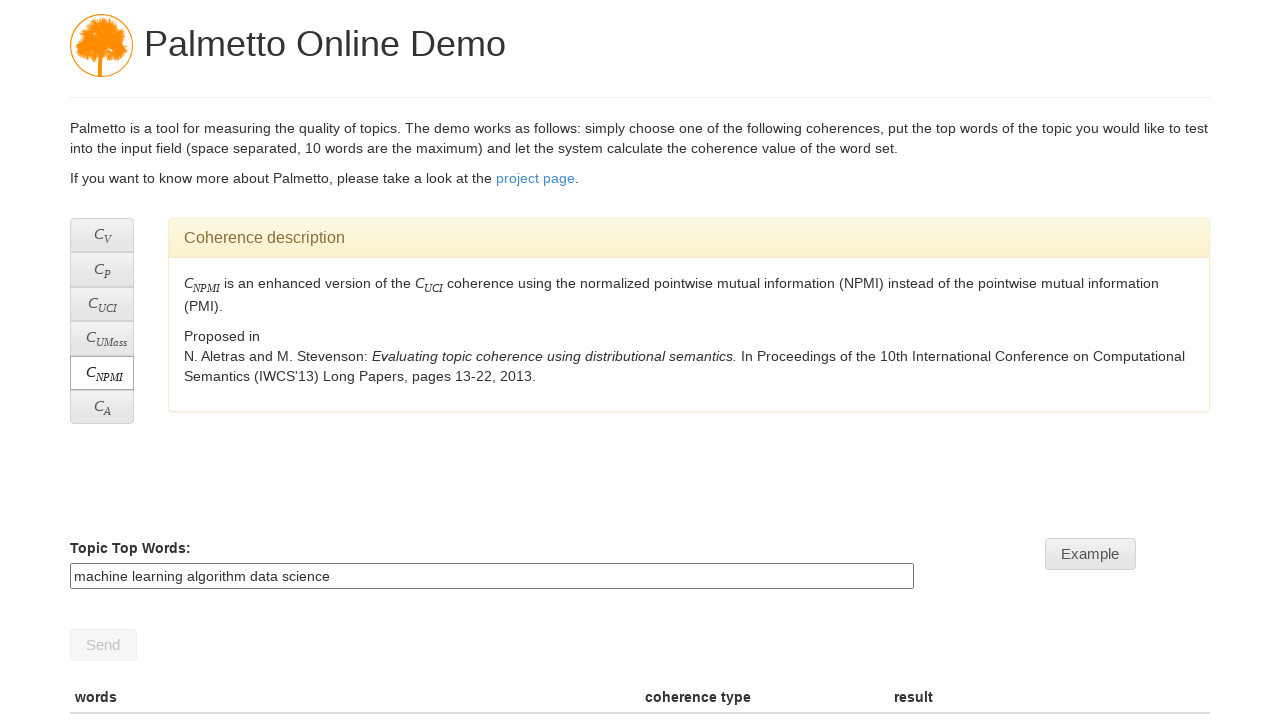

Cnpmi coherence results displayed in table row 5
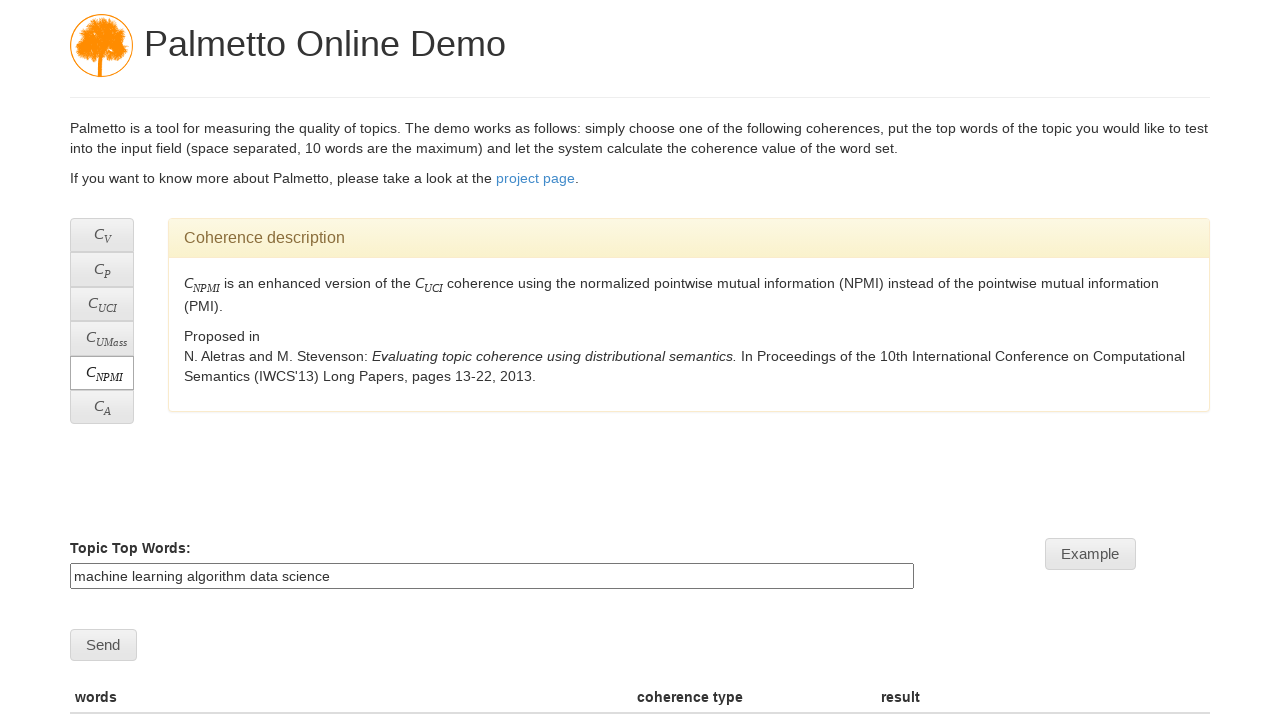

Selected Ca coherence measure option at (99, 406) on xpath=//*[@id="coherence_radio"]/label[6]/span/span
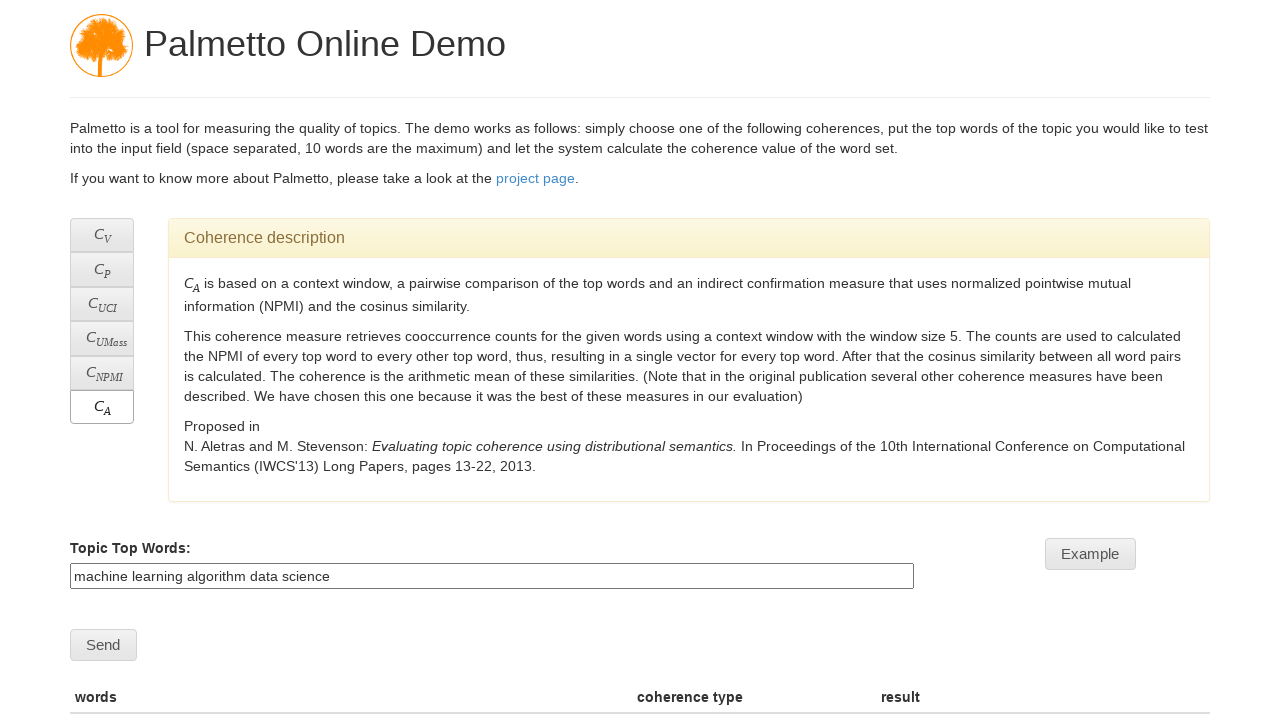

Clicked submit button to calculate Ca coherence results at (103, 645) on #submitButton
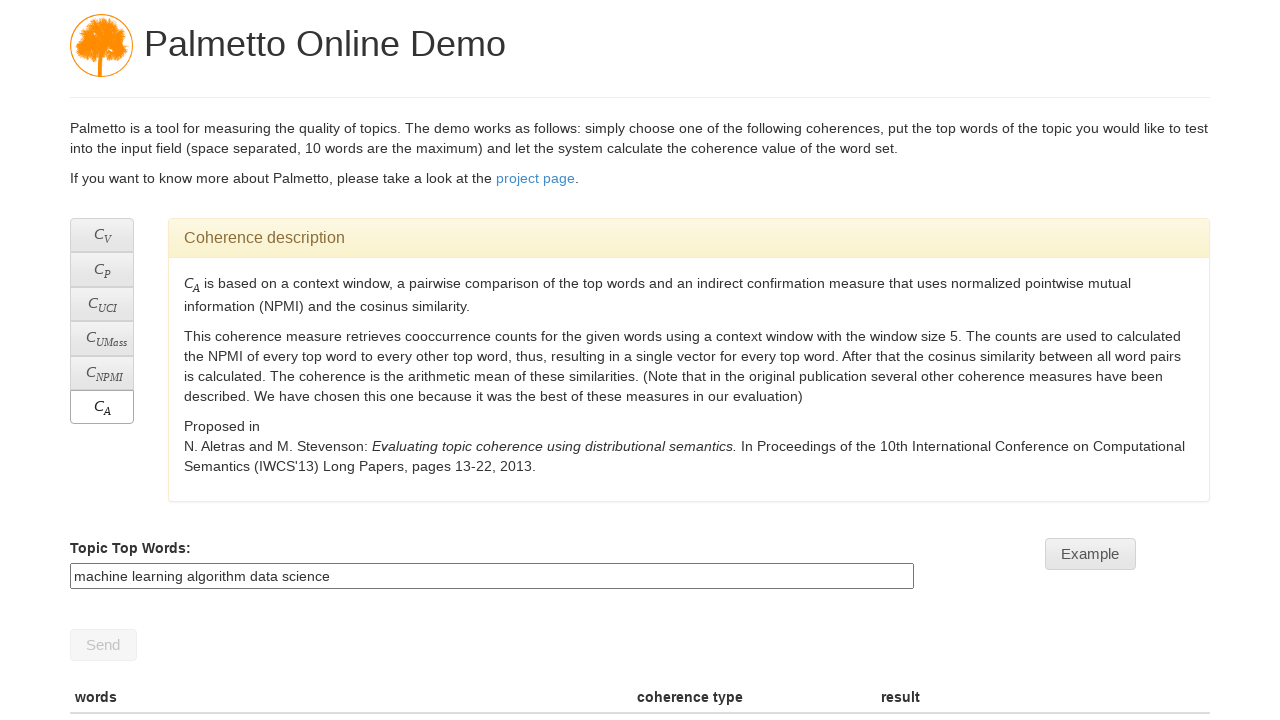

Ca coherence results displayed in table row 6
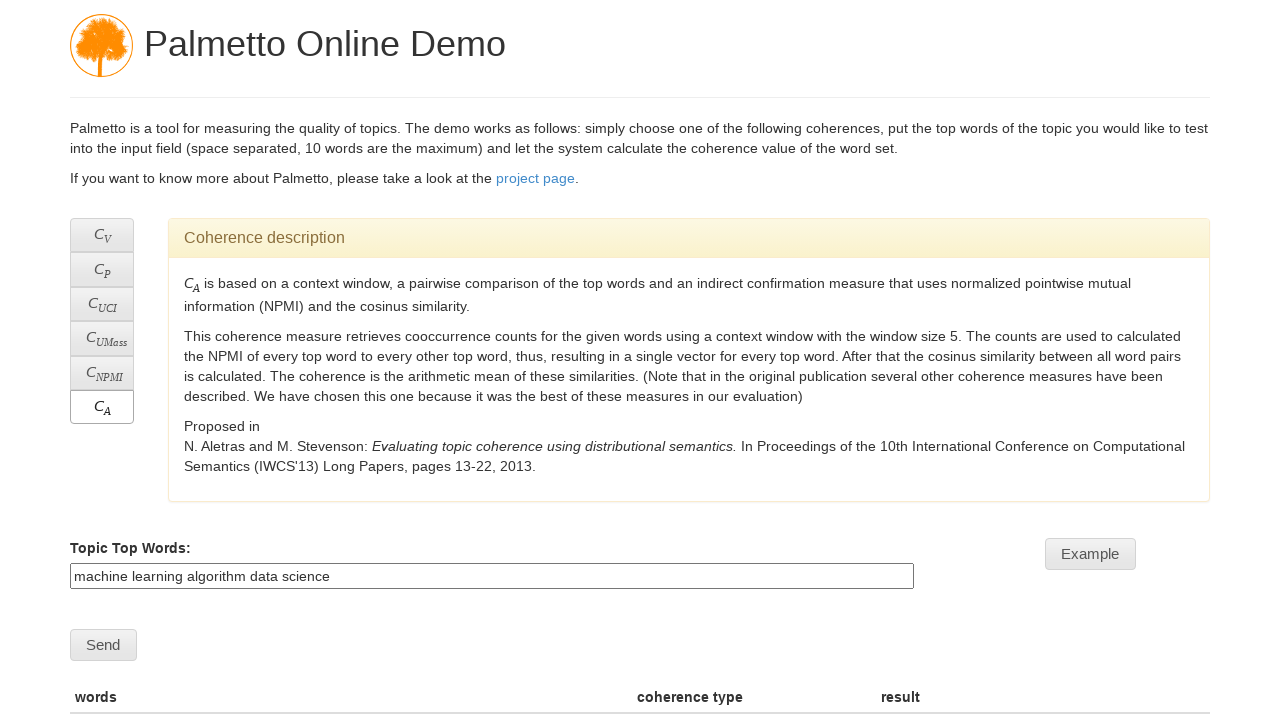

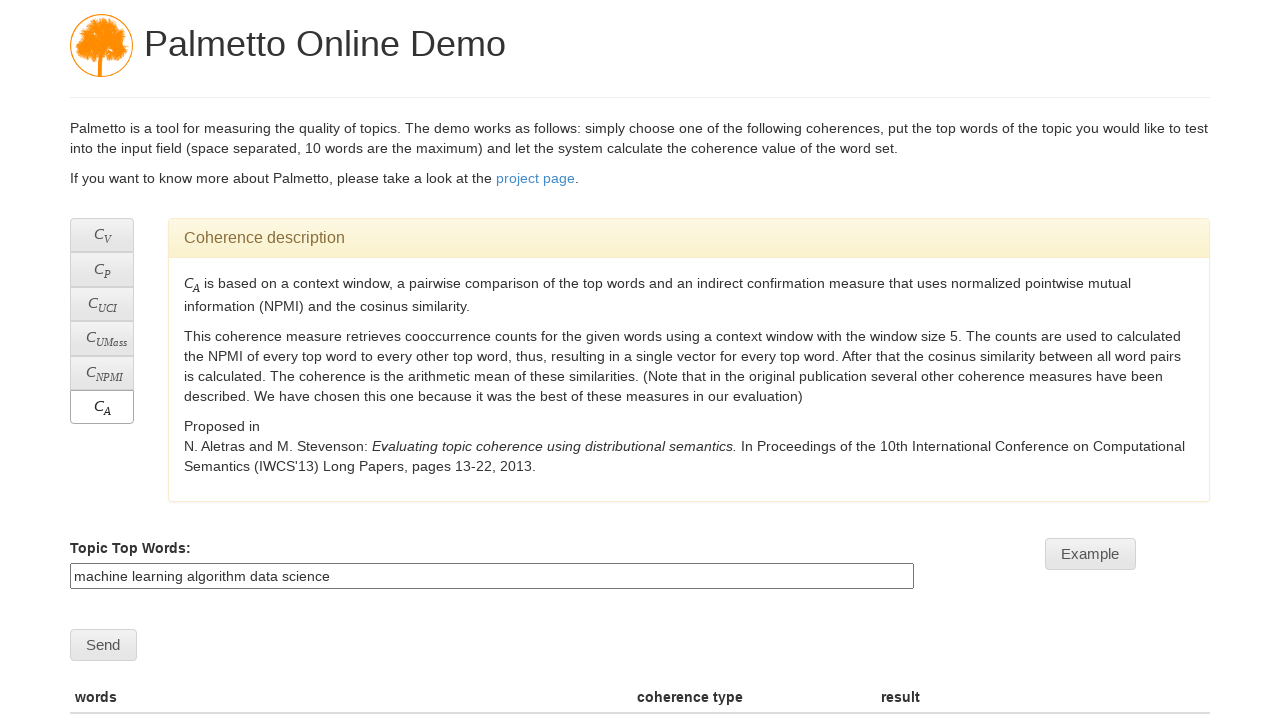